Tests mouse interaction functionality by hovering over menu items to navigate to a drag and drop page, then performs a drag and drop operation

Starting URL: https://demo.automationtesting.in/FileUpload.html

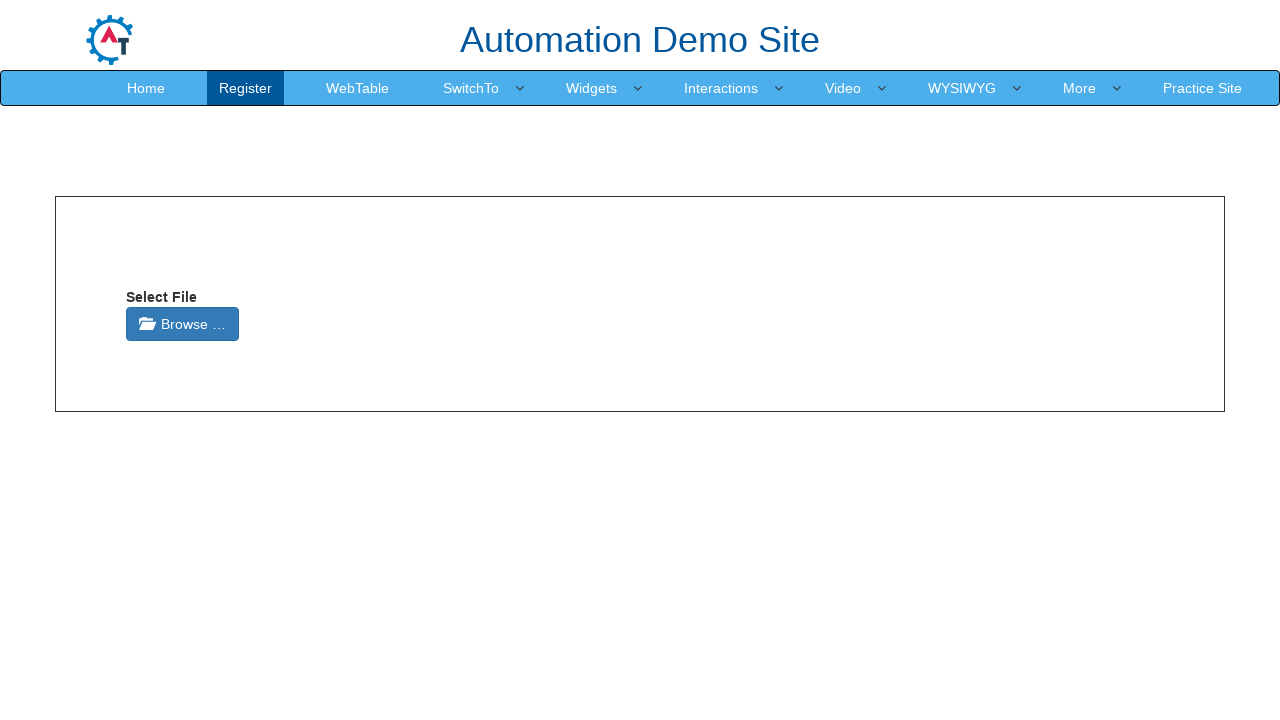

Hovered over Interactions menu at (721, 88) on xpath=//a[@href='Interactions.html']
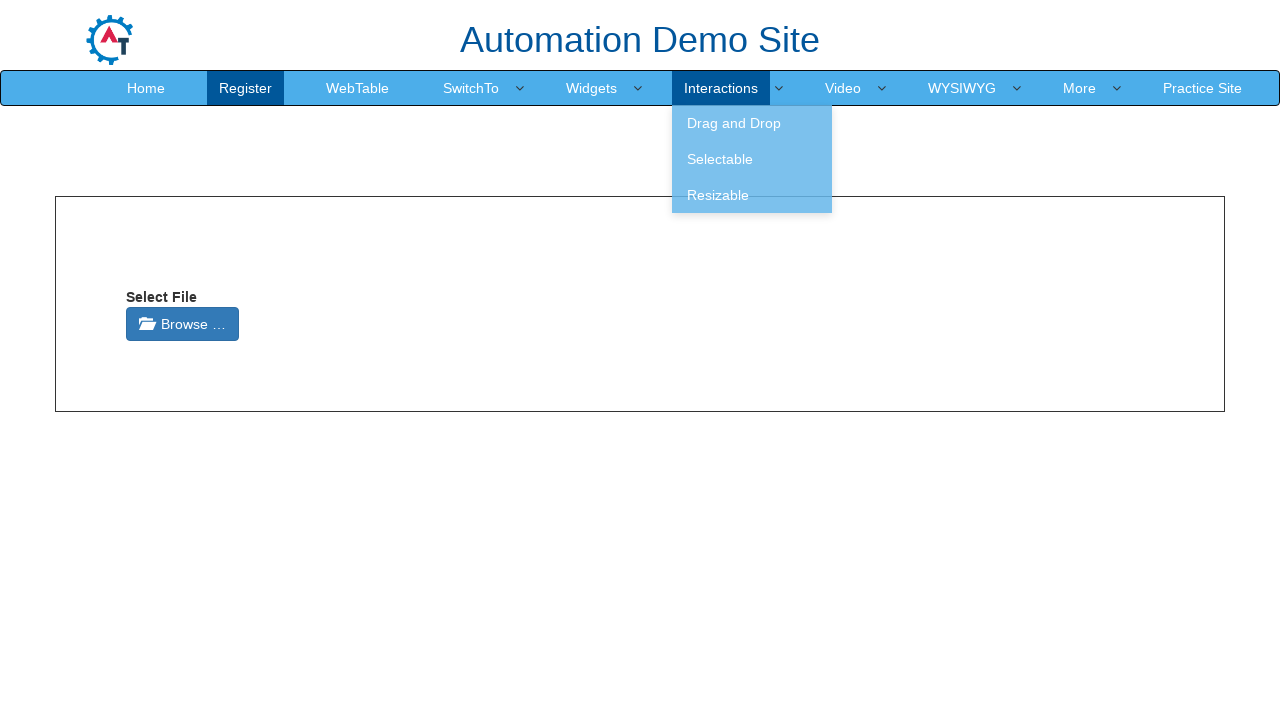

Hovered over Drag and Drop submenu at (752, 123) on xpath=//a[normalize-space()='Drag and Drop']
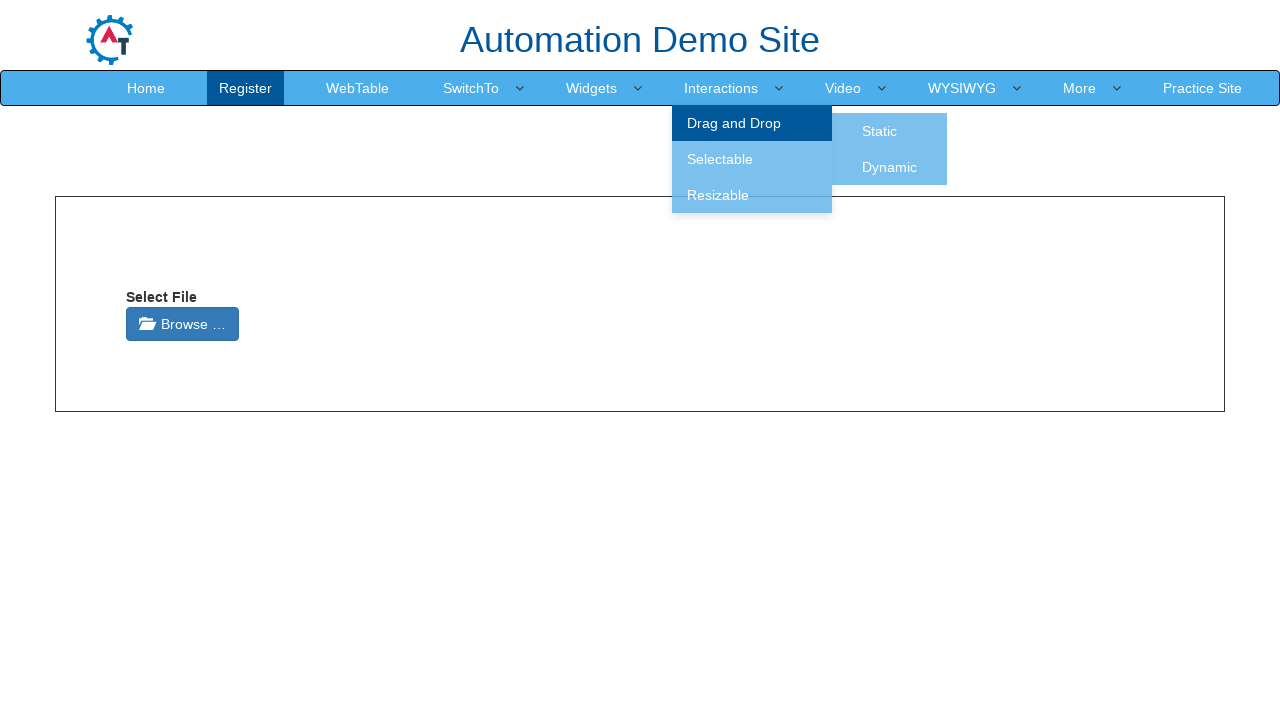

Clicked on Static option in Drag and Drop submenu at (880, 131) on xpath=//a[@href='Static.html']
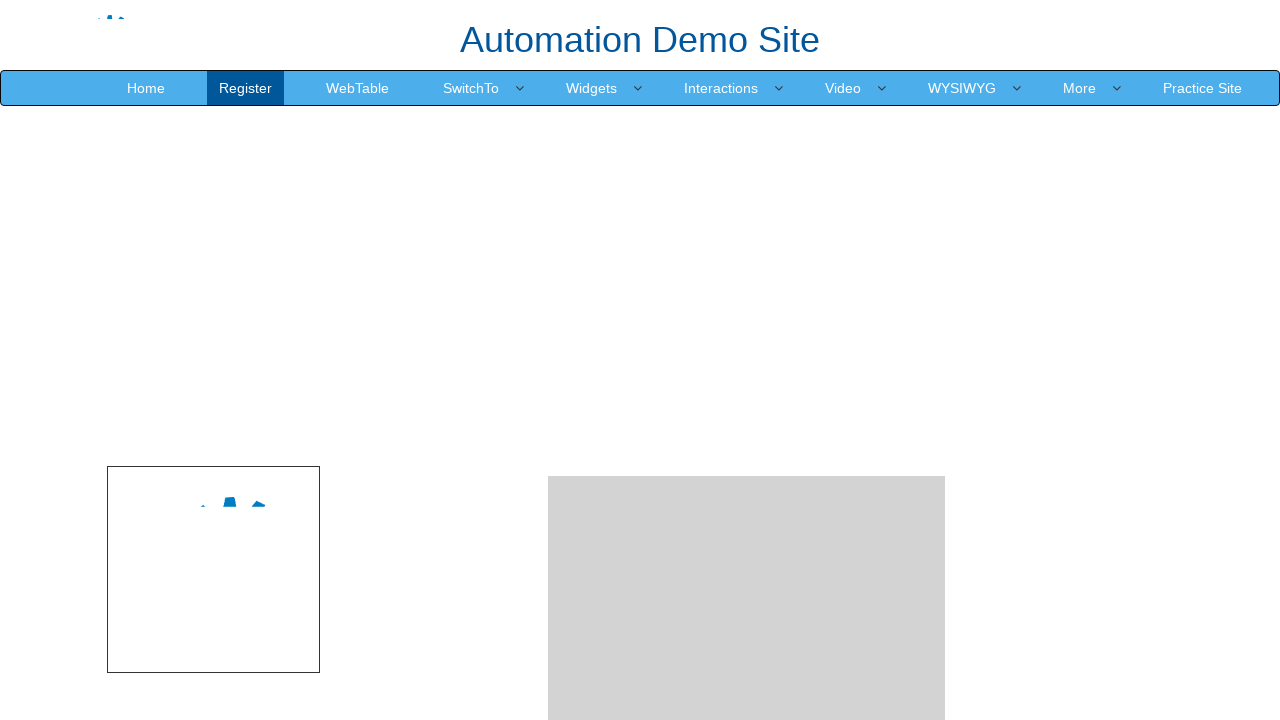

Angular draggable element loaded
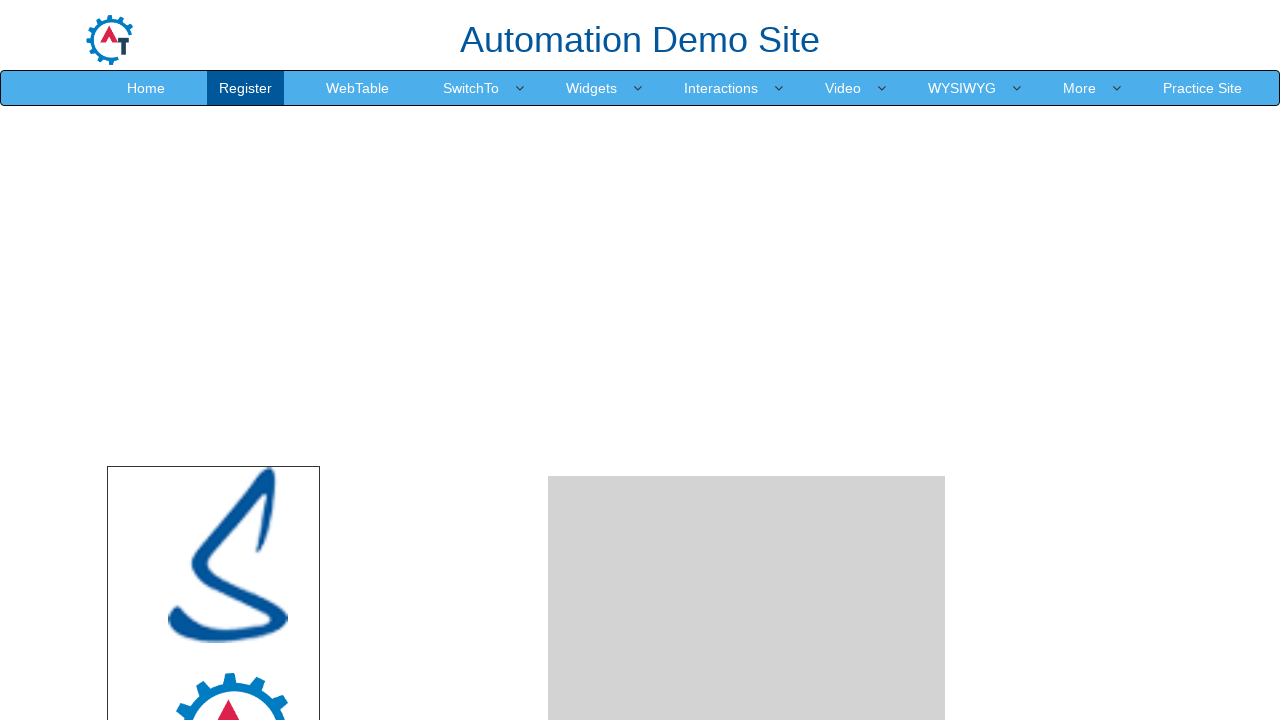

Drop area element loaded
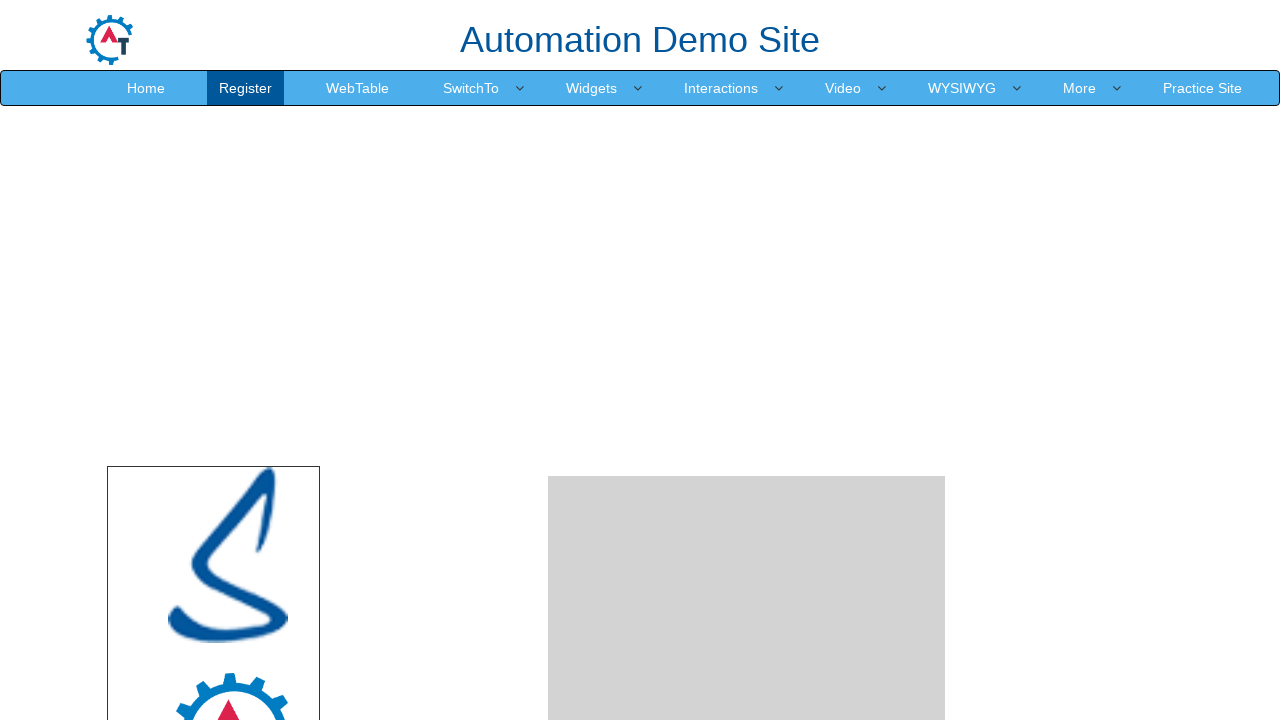

Dragged Angular element to drop area at (747, 481)
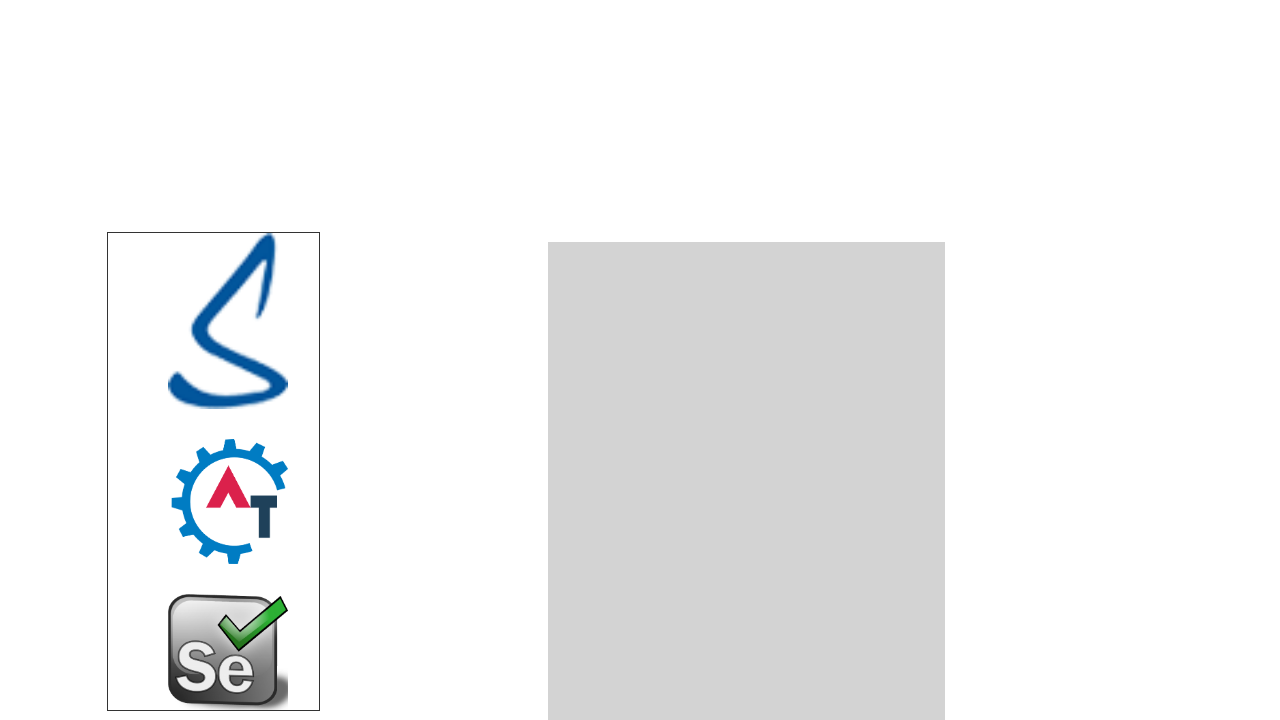

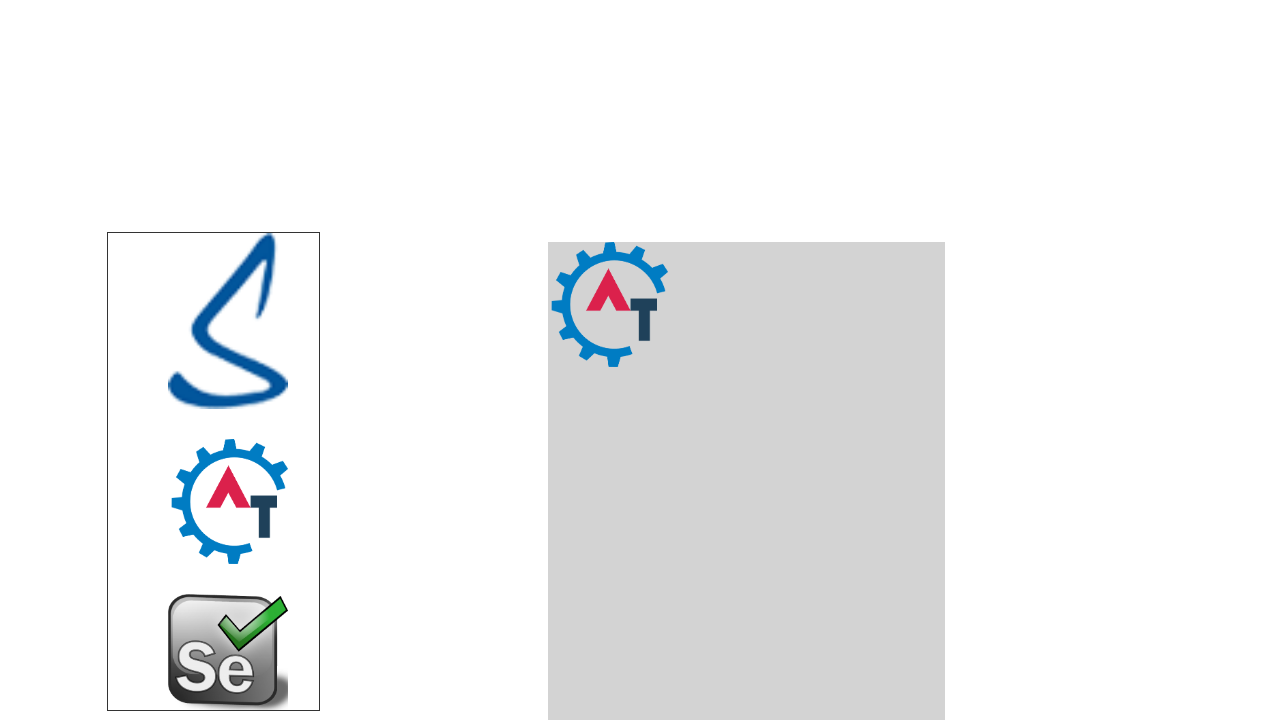